Tests Hacker News search functionality by searching for "selenium" and verifying results appear

Starting URL: https://news.ycombinator.com

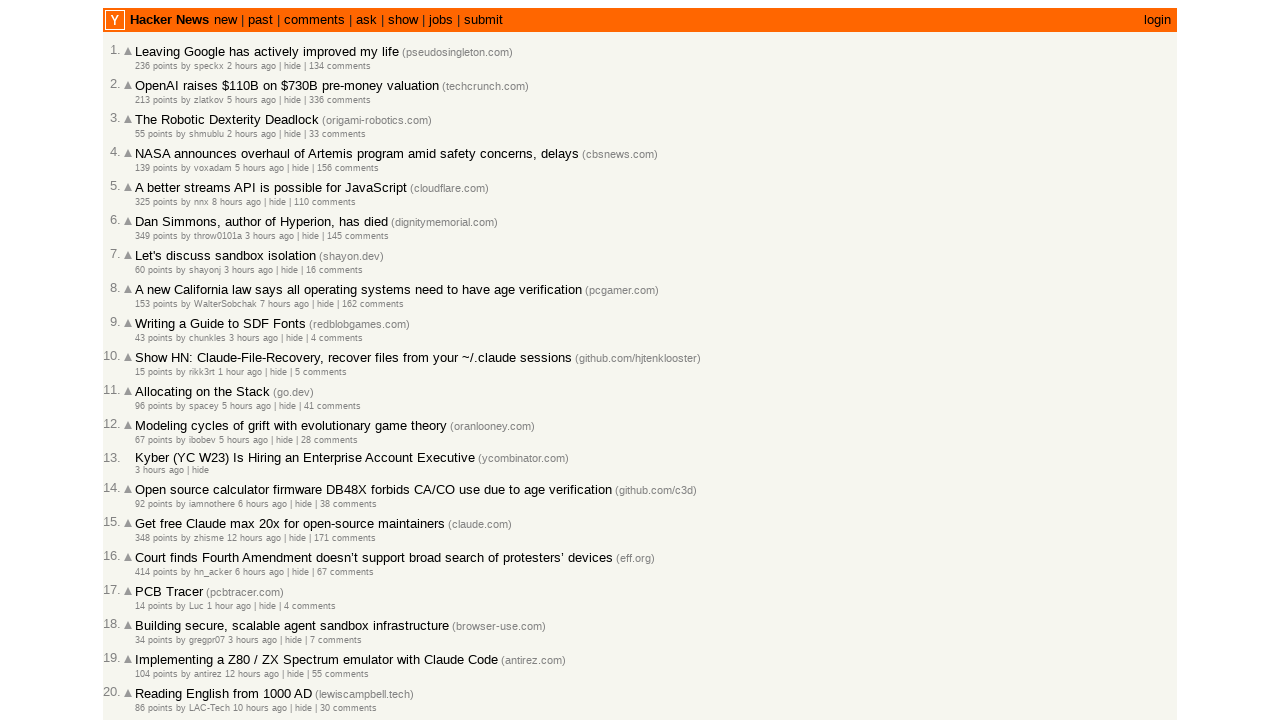

Filled search box with 'selenium' on input[name='q']
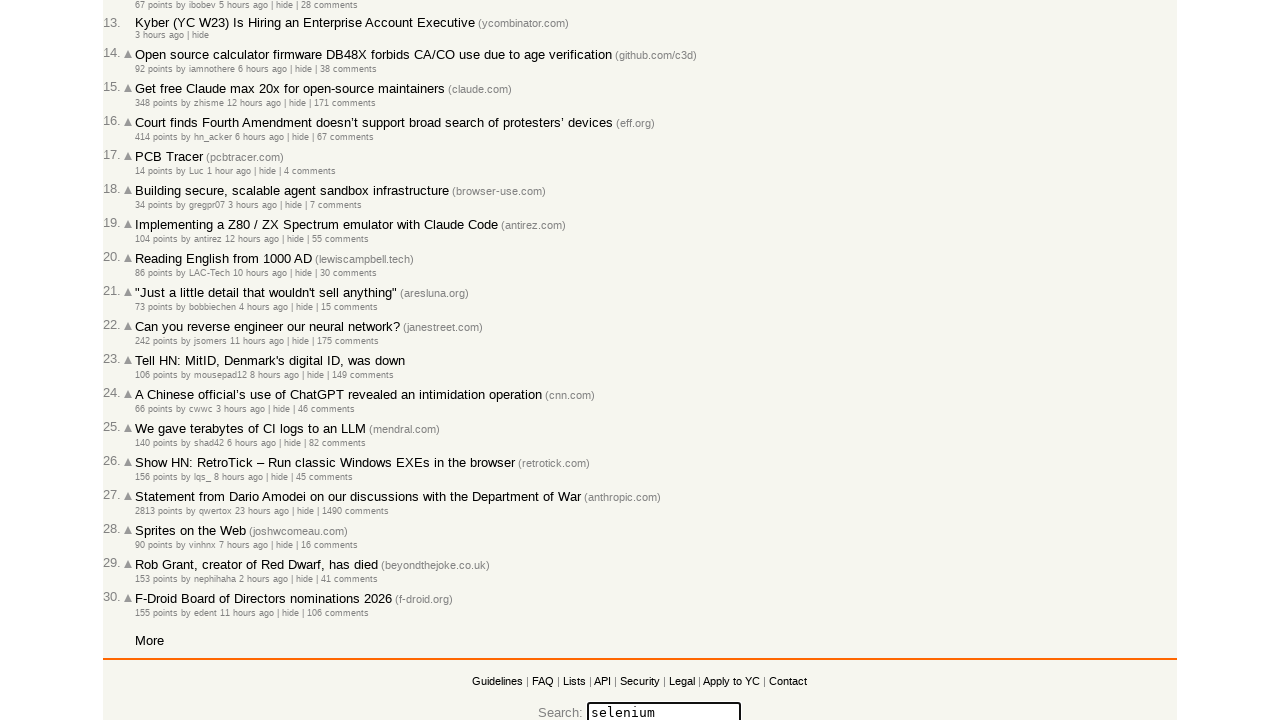

Pressed Enter to submit search query on input[name='q']
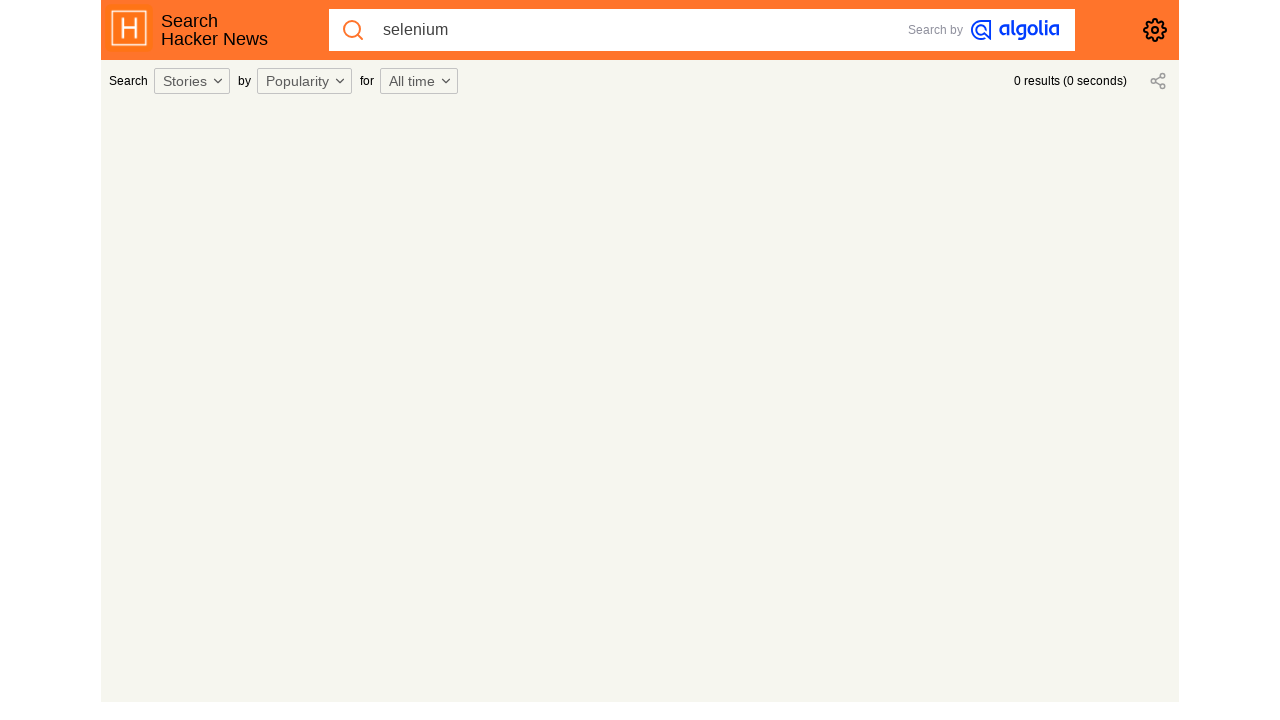

Search results loaded (network idle)
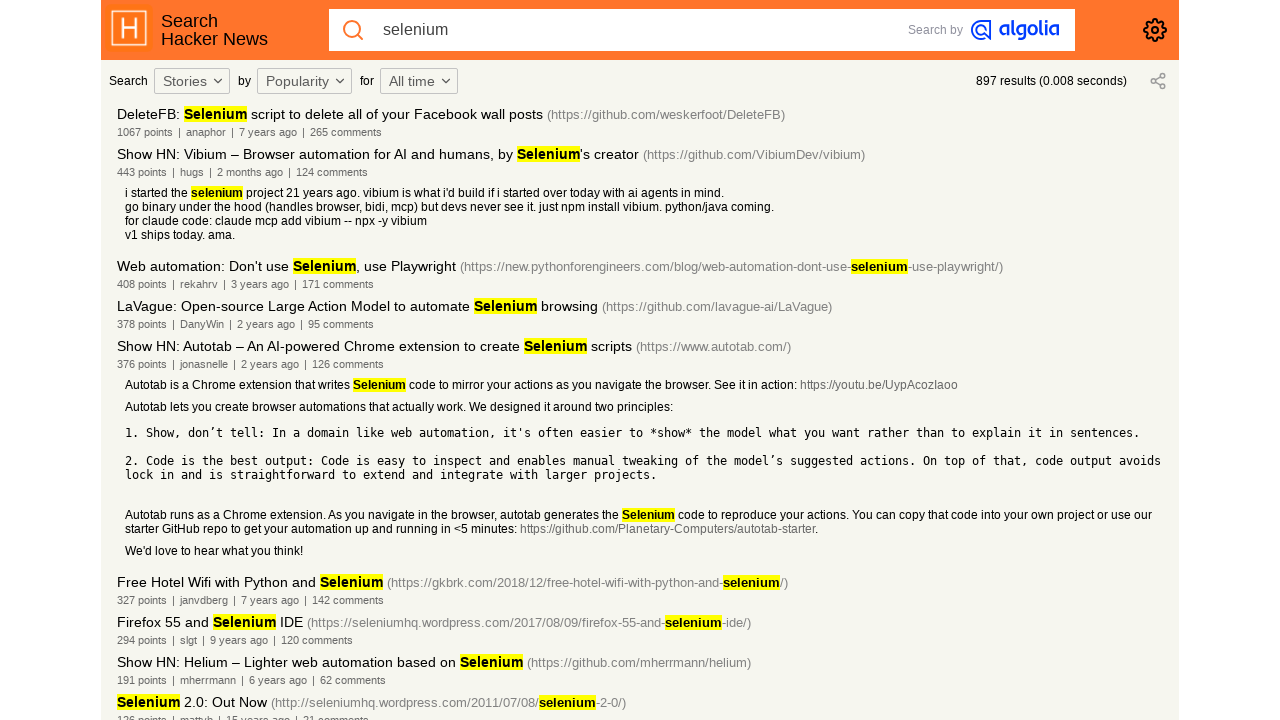

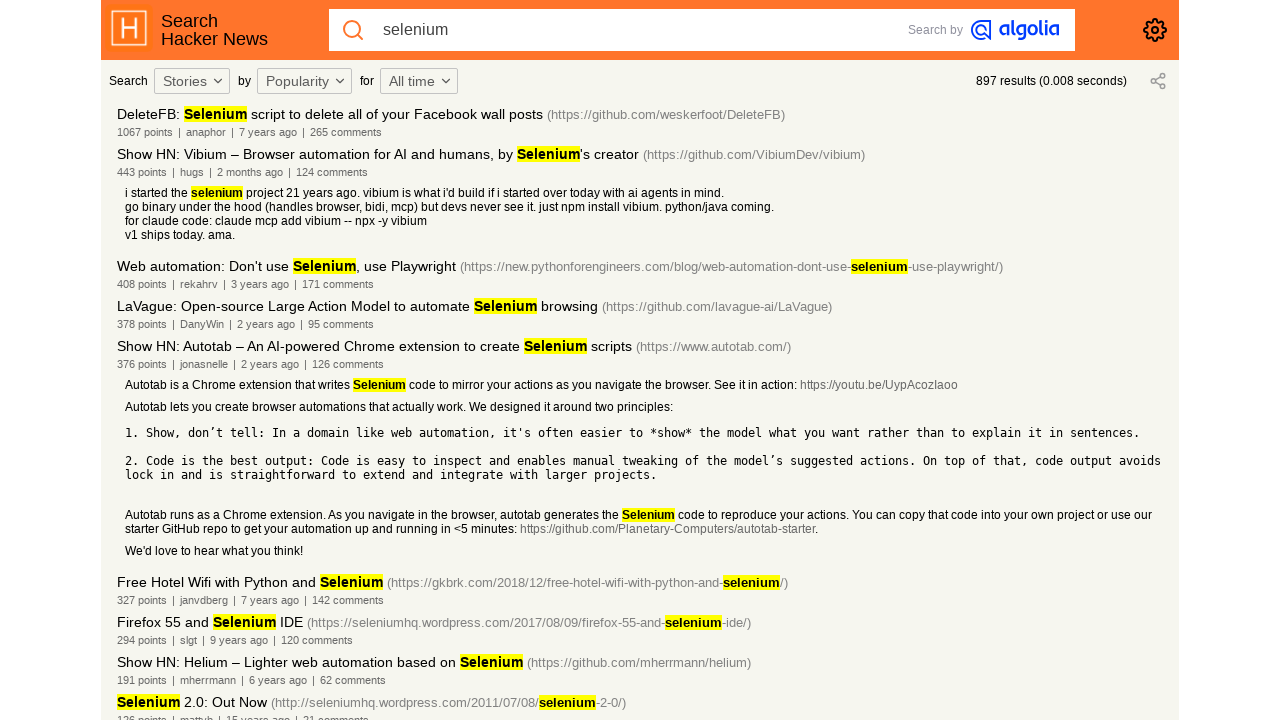